Tests a practice form by checking a checkbox, selecting radio button and dropdown options, filling a password field, submitting the form, then navigating to a shop page and adding a product to cart.

Starting URL: https://rahulshettyacademy.com/angularpractice/

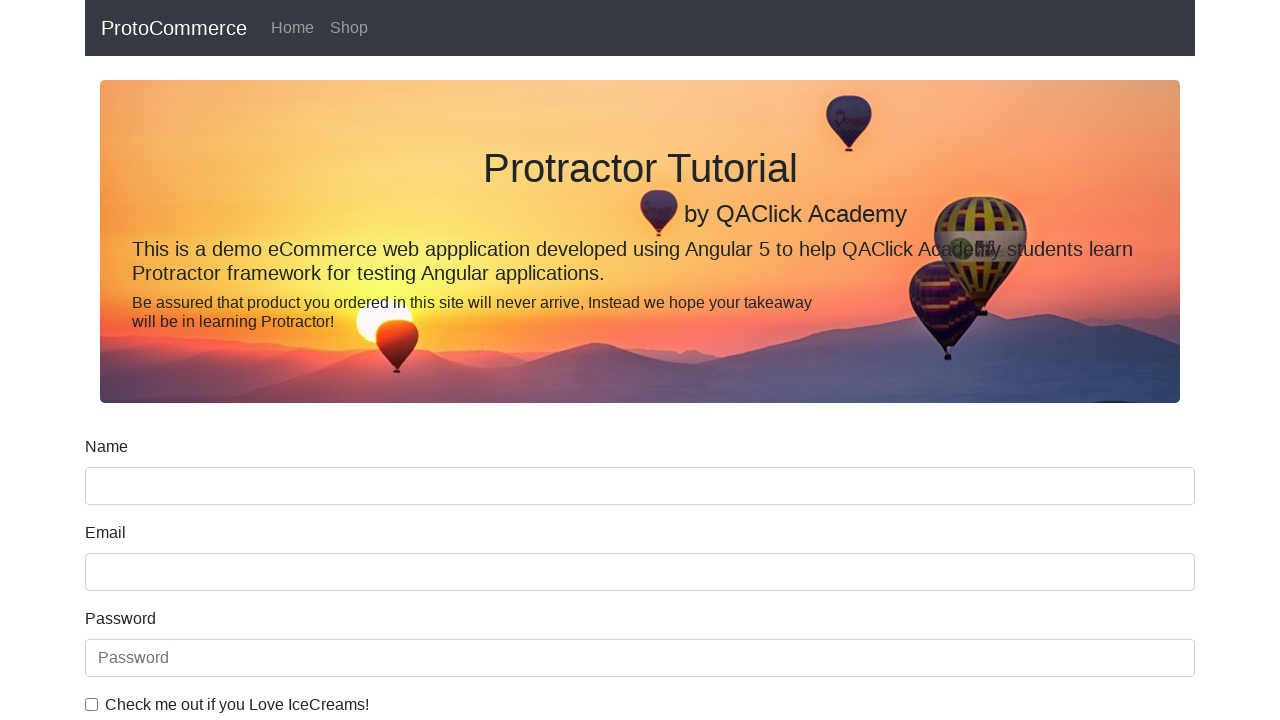

Checked ice cream checkbox at (92, 704) on internal:label="Check me out if you Love IceCreams!"i
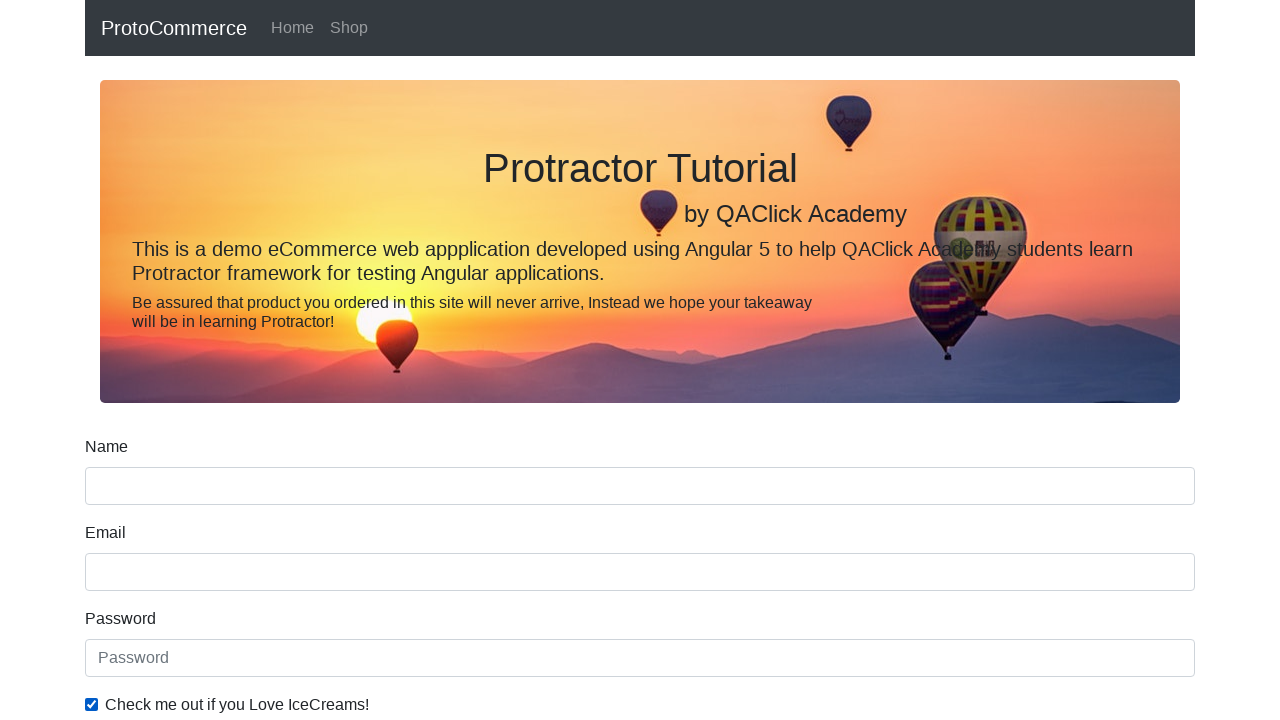

Selected 'Employed' radio button at (326, 360) on internal:label="Employed"i
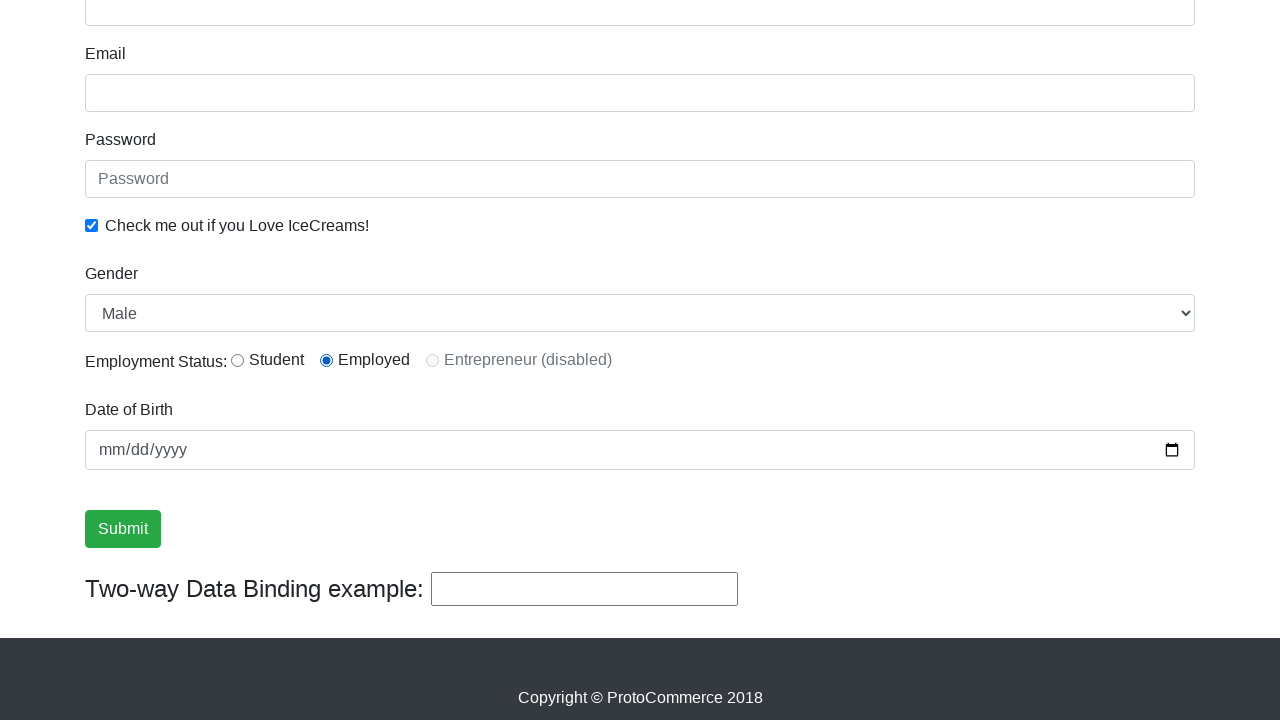

Selected 'Female' from Gender dropdown on internal:label="Gender"i
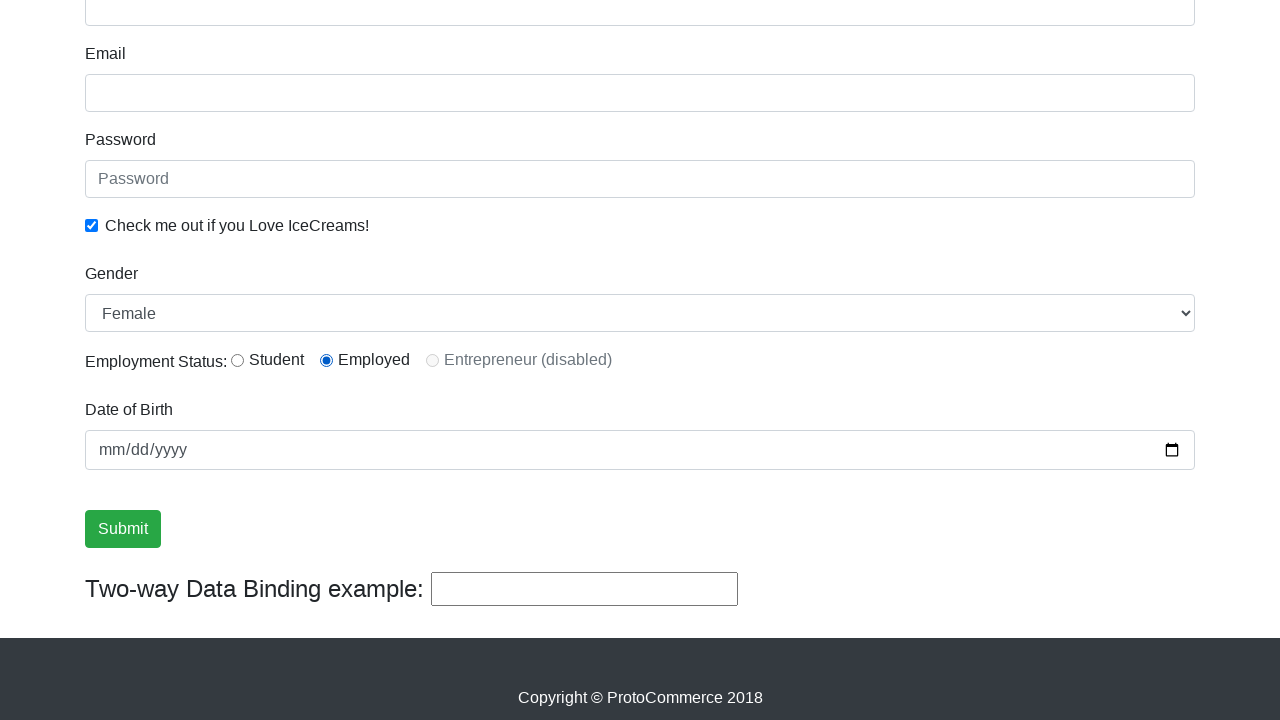

Filled password field with 'abc123' on internal:attr=[placeholder="Password"i]
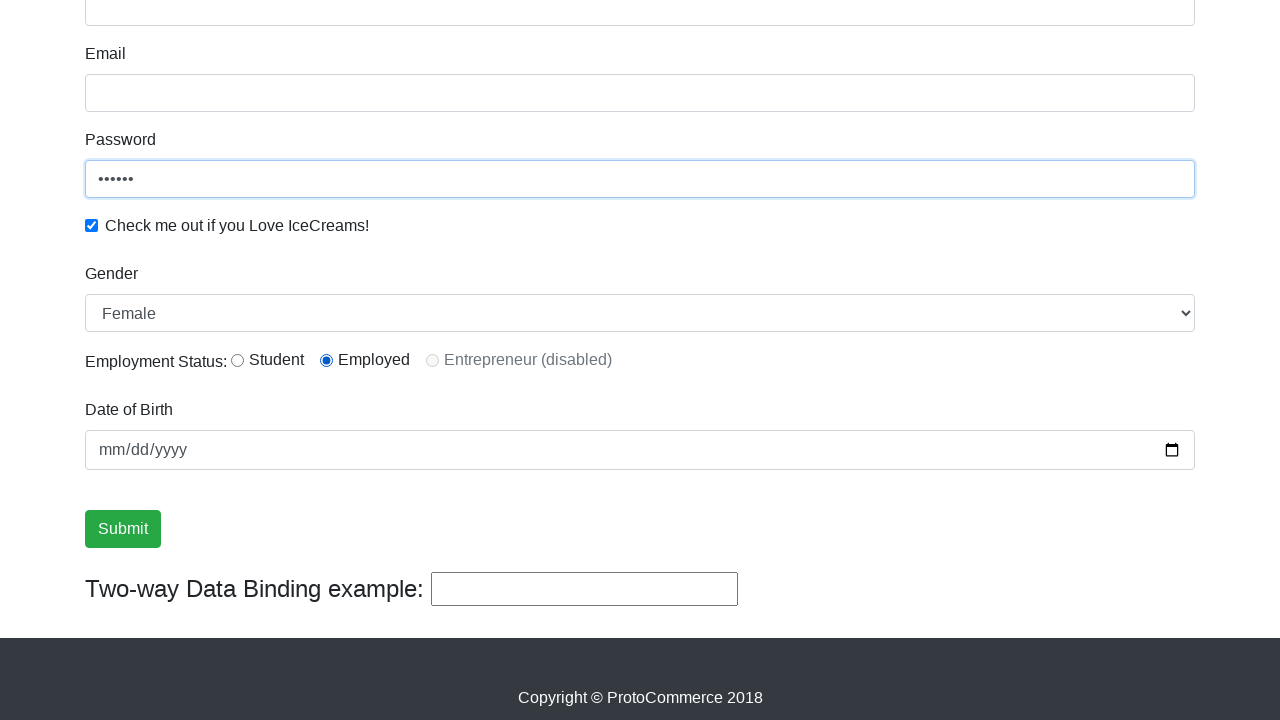

Clicked Submit button at (123, 529) on internal:role=button[name="Submit"i]
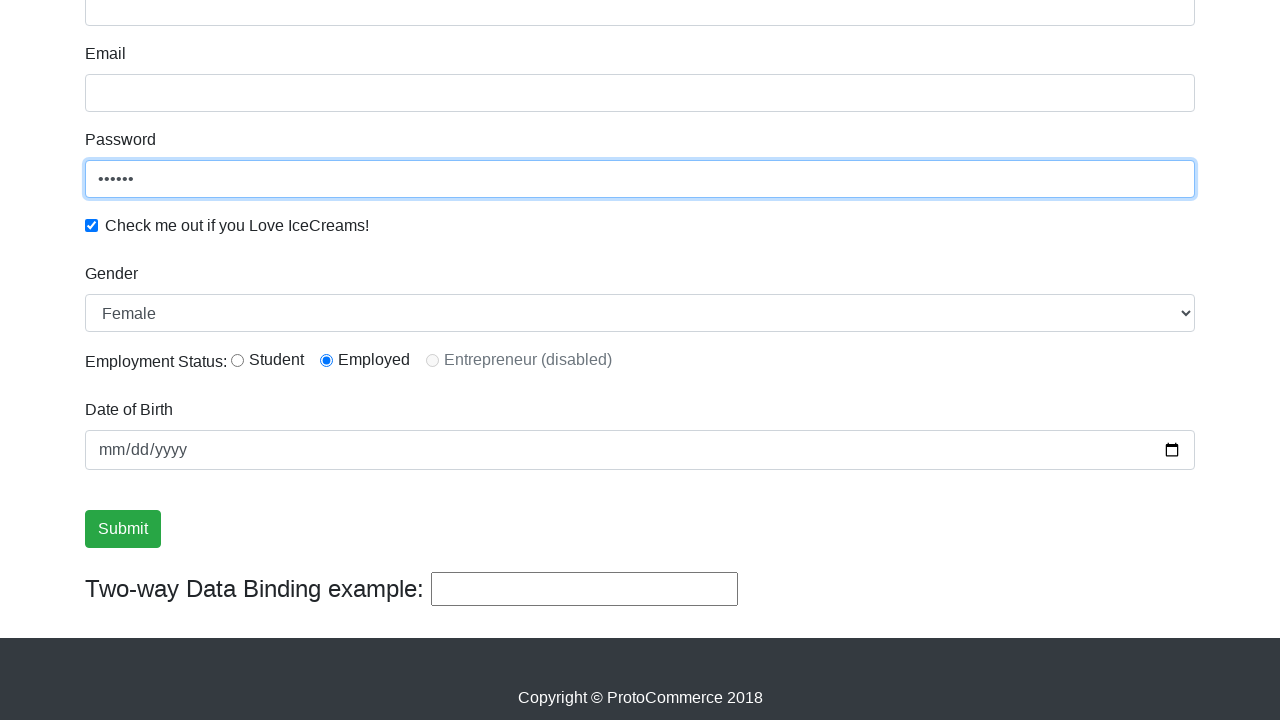

Verified success message is visible
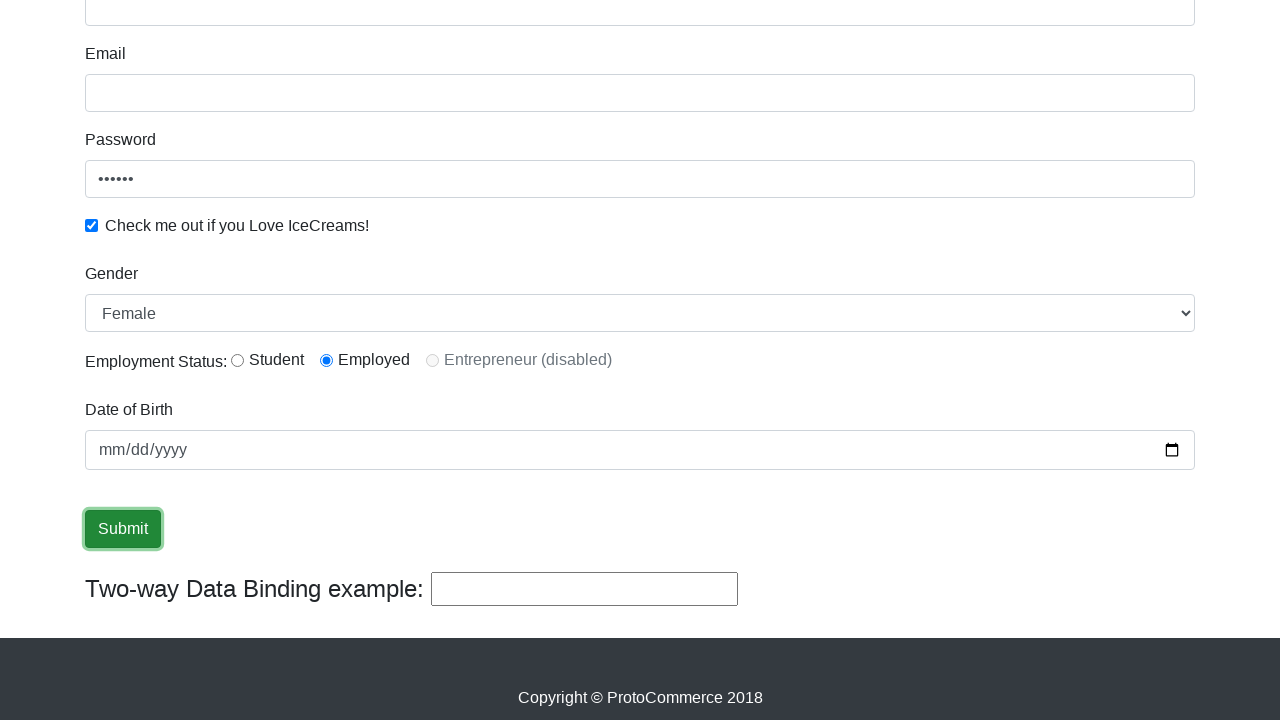

Clicked Shop link to navigate to shop page at (349, 28) on internal:role=link[name="Shop"i]
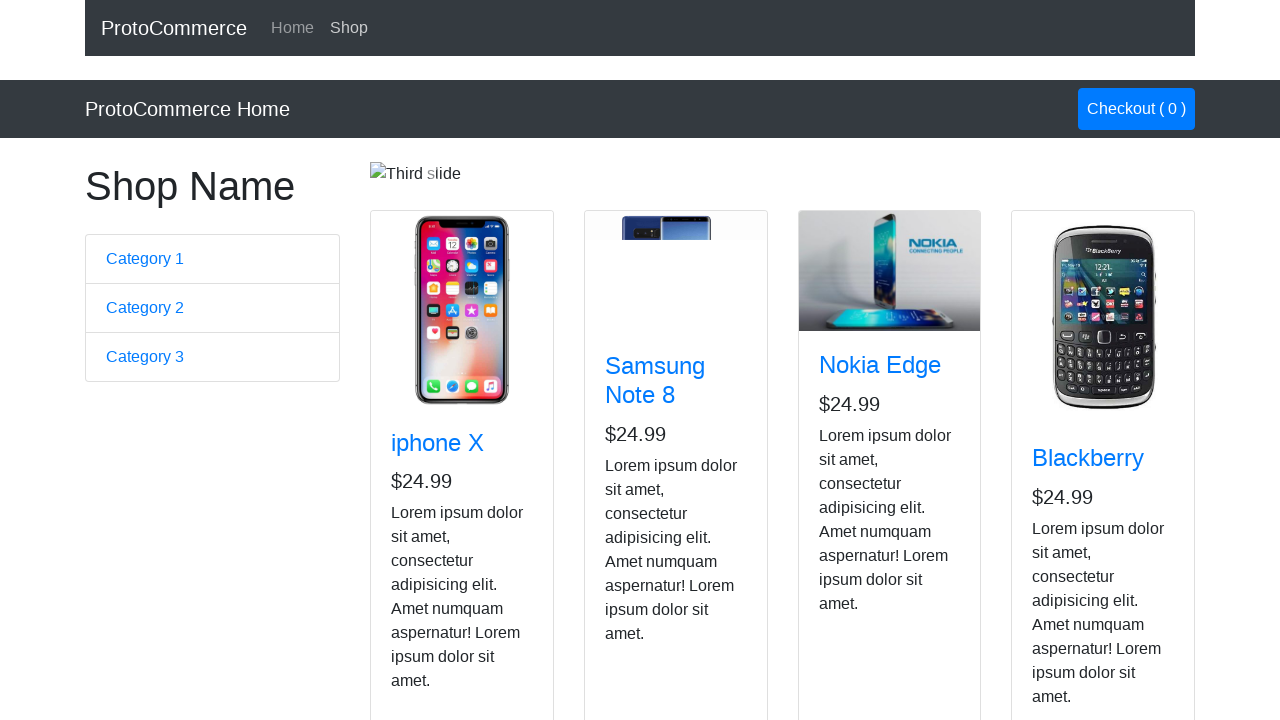

Added Nokia Edge product to cart at (854, 528) on app-card >> internal:has-text="Nokia Edge"i >> internal:role=button
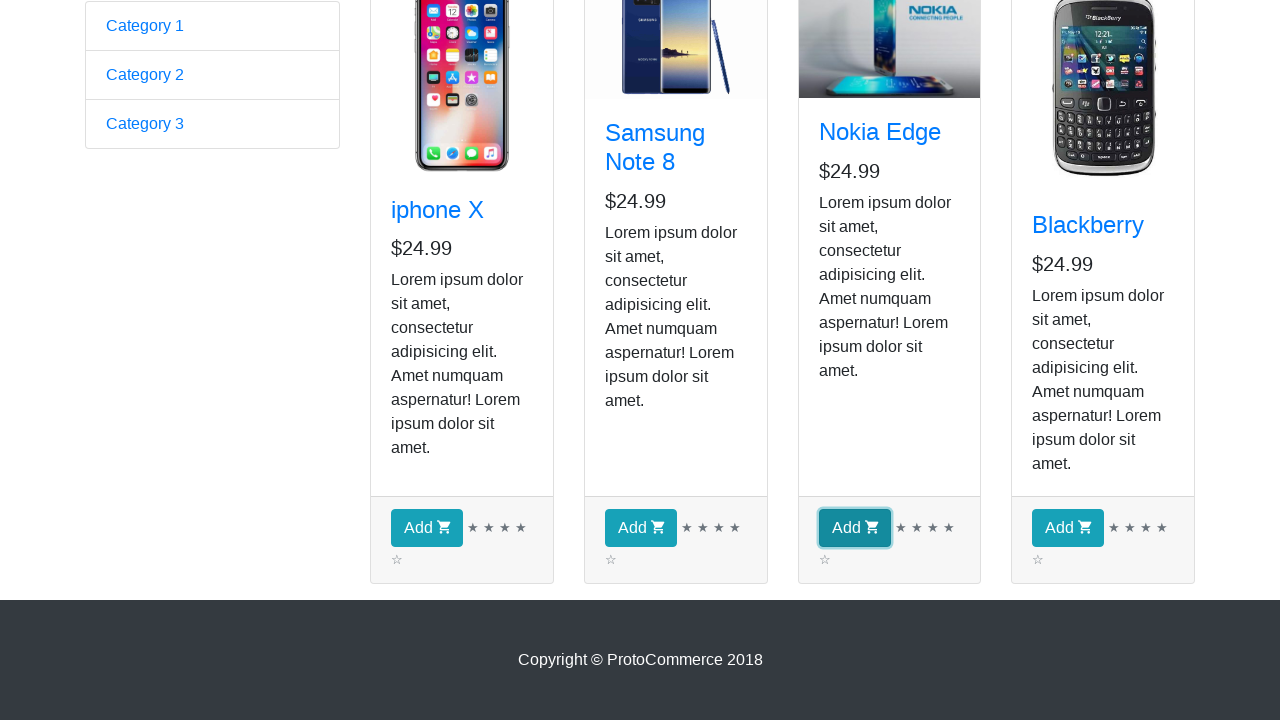

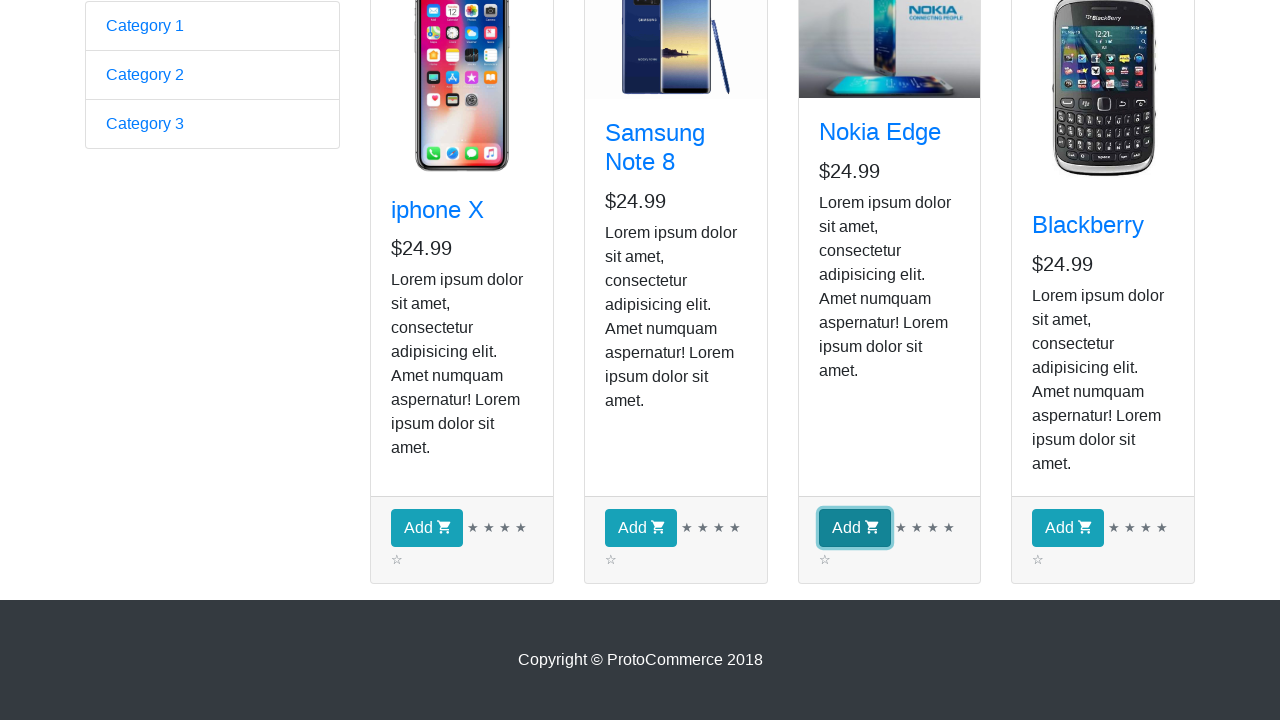